Tests marking all todo items as complete by adding multiple items and checking all their checkboxes

Starting URL: https://todomvc.com/examples/react/dist/

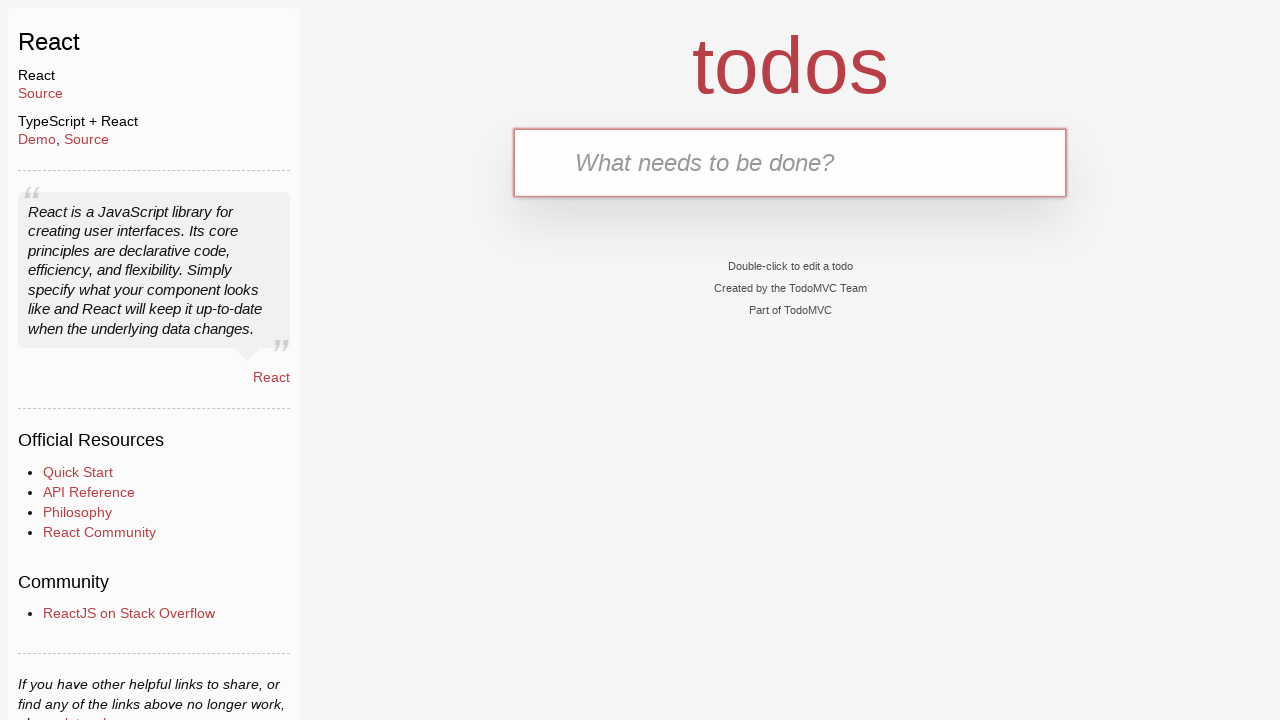

Filled new todo input with 'test1' on .new-todo
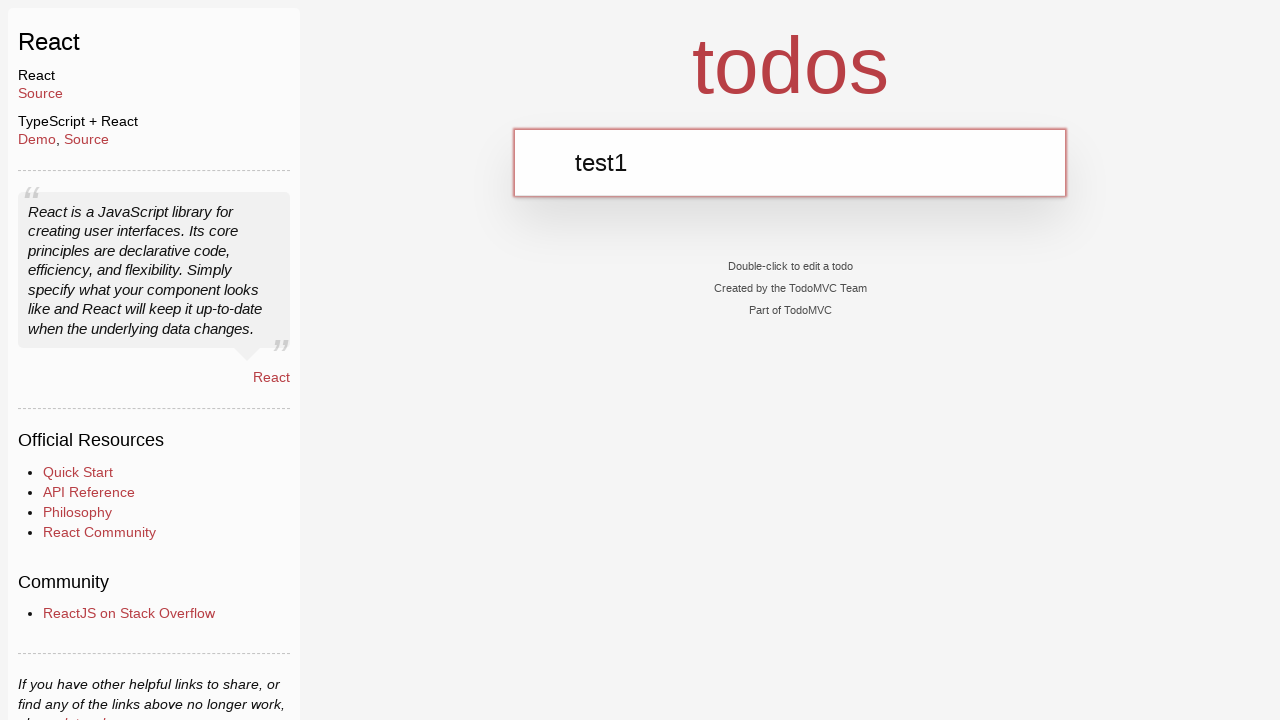

Pressed Enter to add first todo item
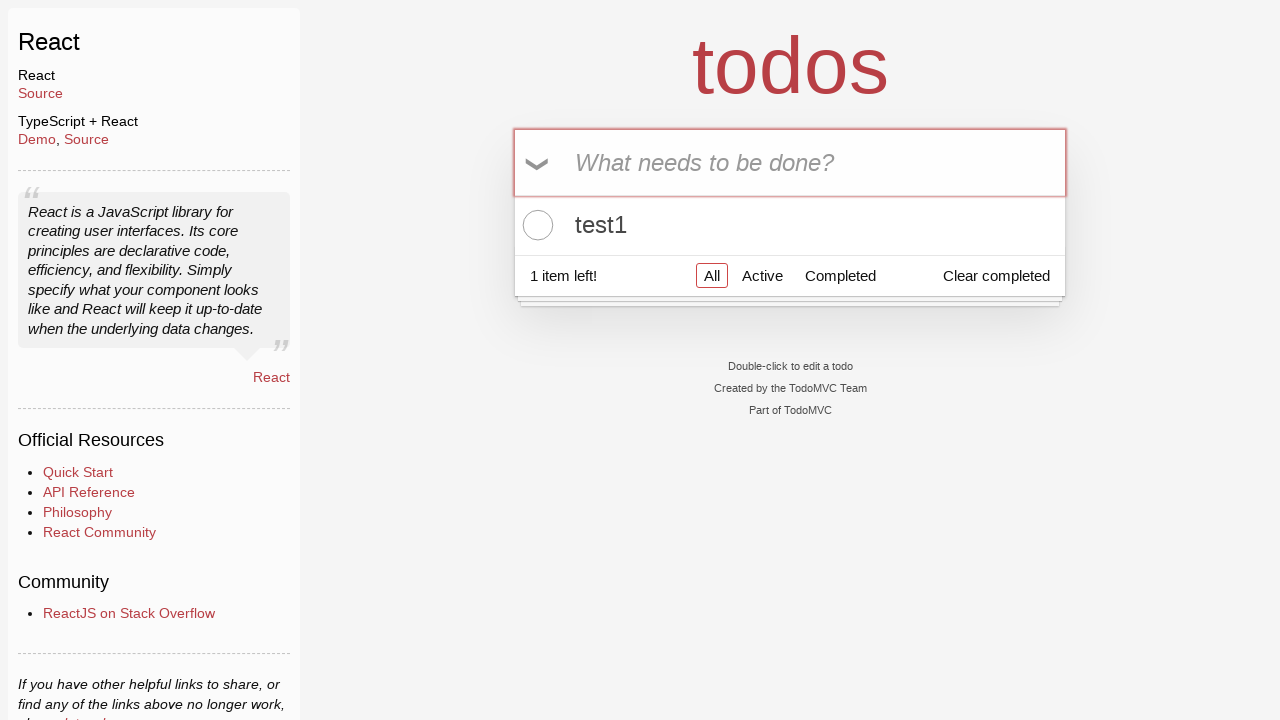

Filled new todo input with 'test2' on .new-todo
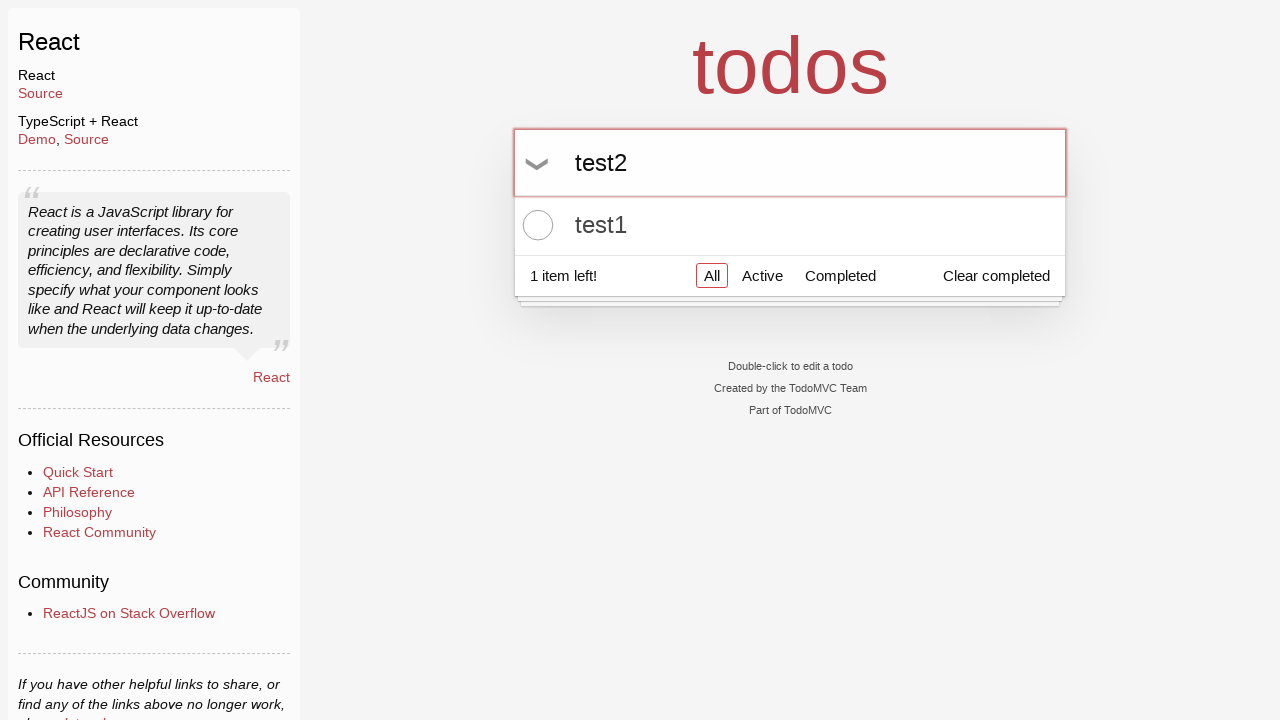

Pressed Enter to add second todo item
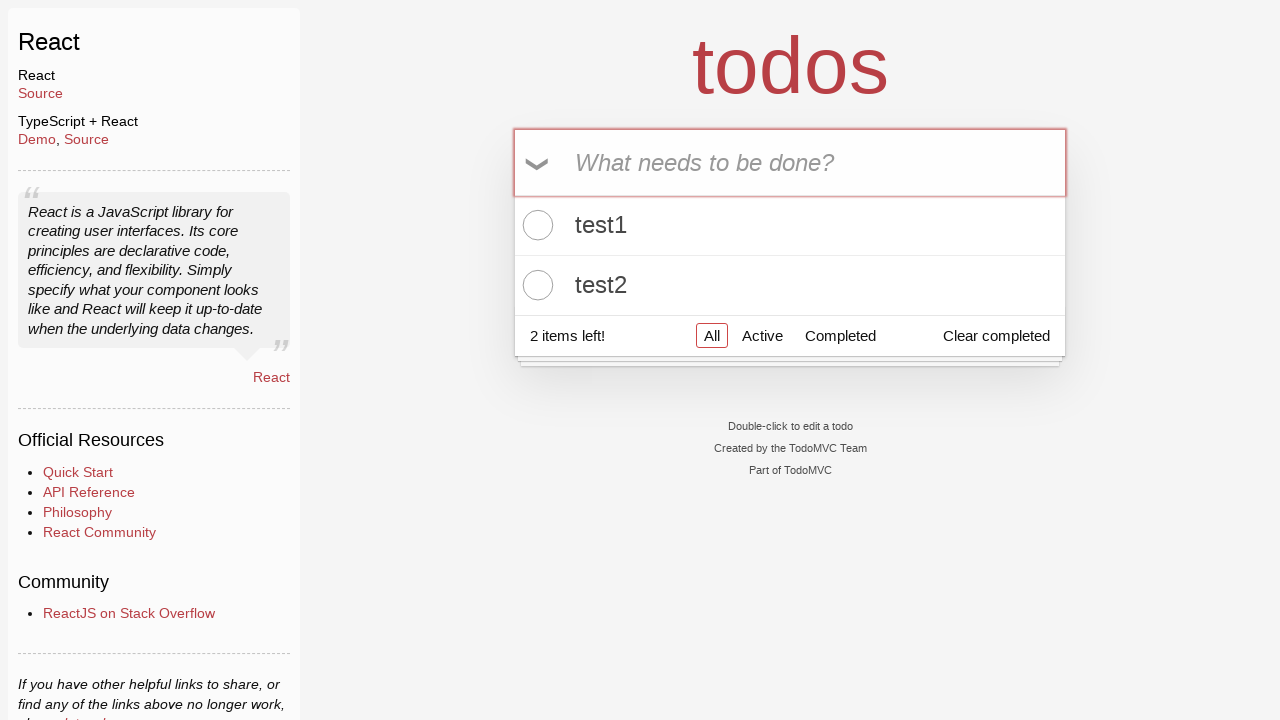

Filled new todo input with 'test3' on .new-todo
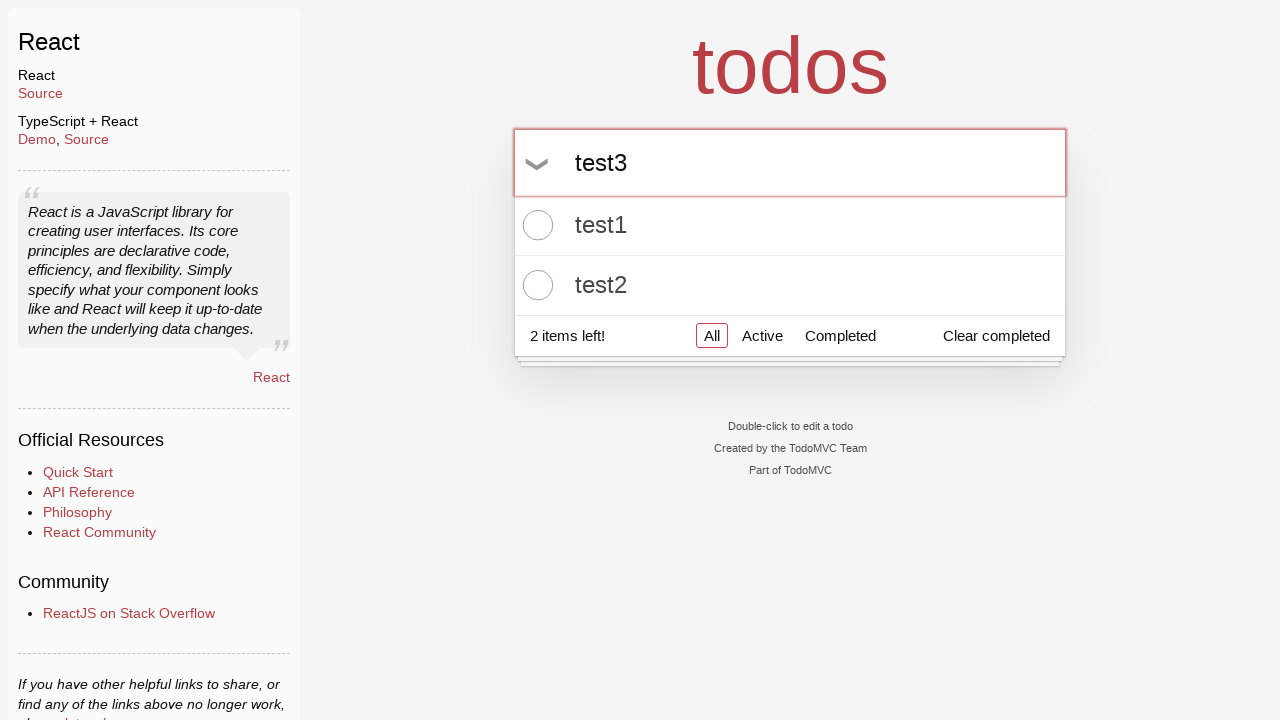

Pressed Enter to add third todo item
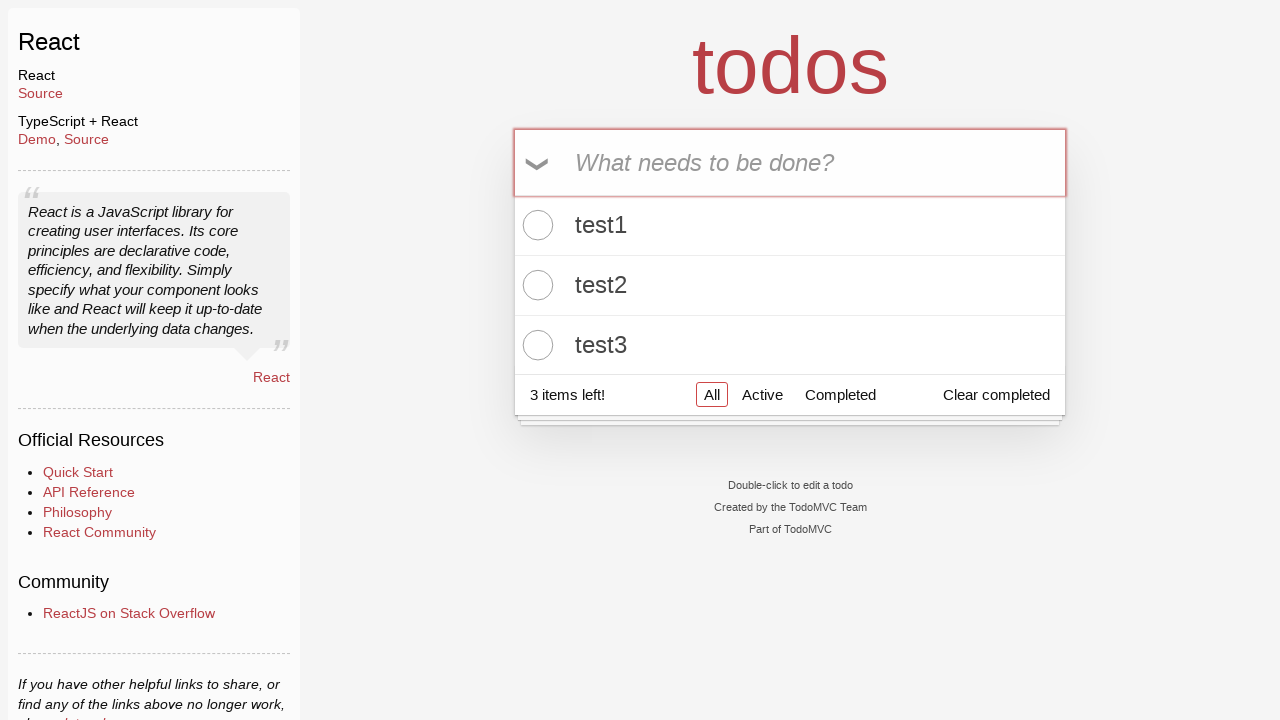

Located all todo item checkboxes
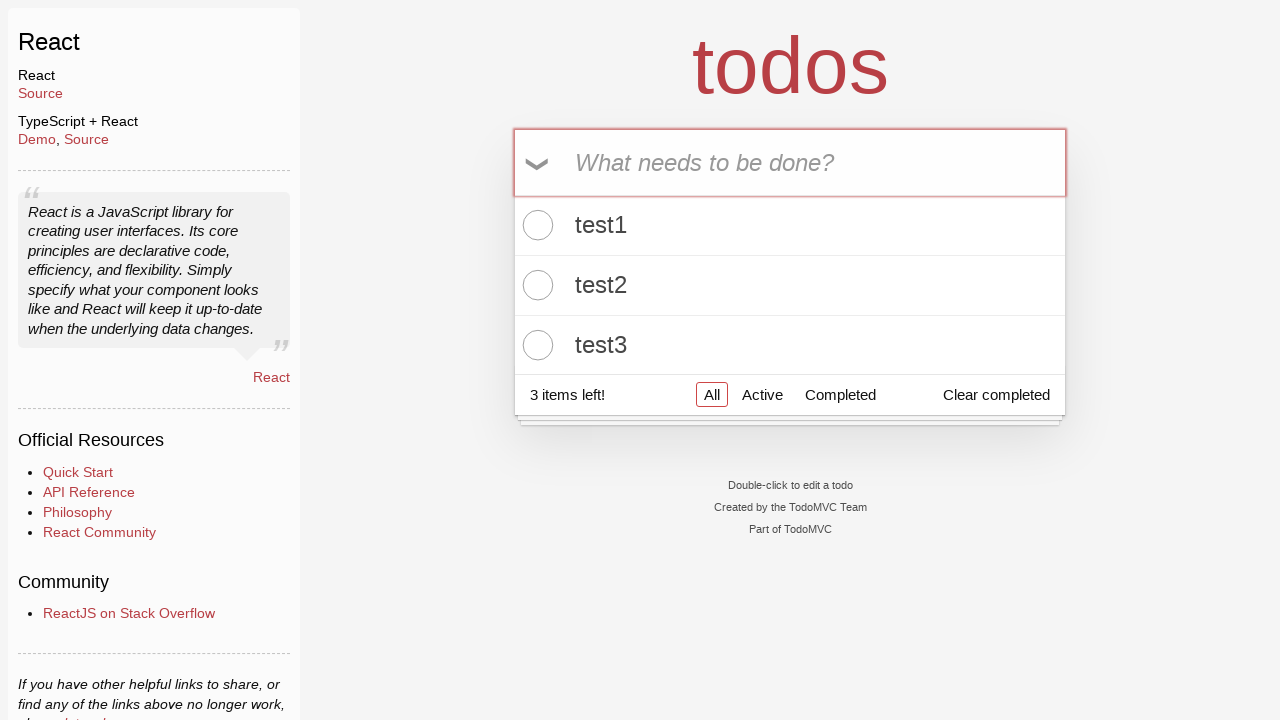

Clicked checkbox for todo item 1 at (535, 225) on .todo-list li .toggle >> nth=0
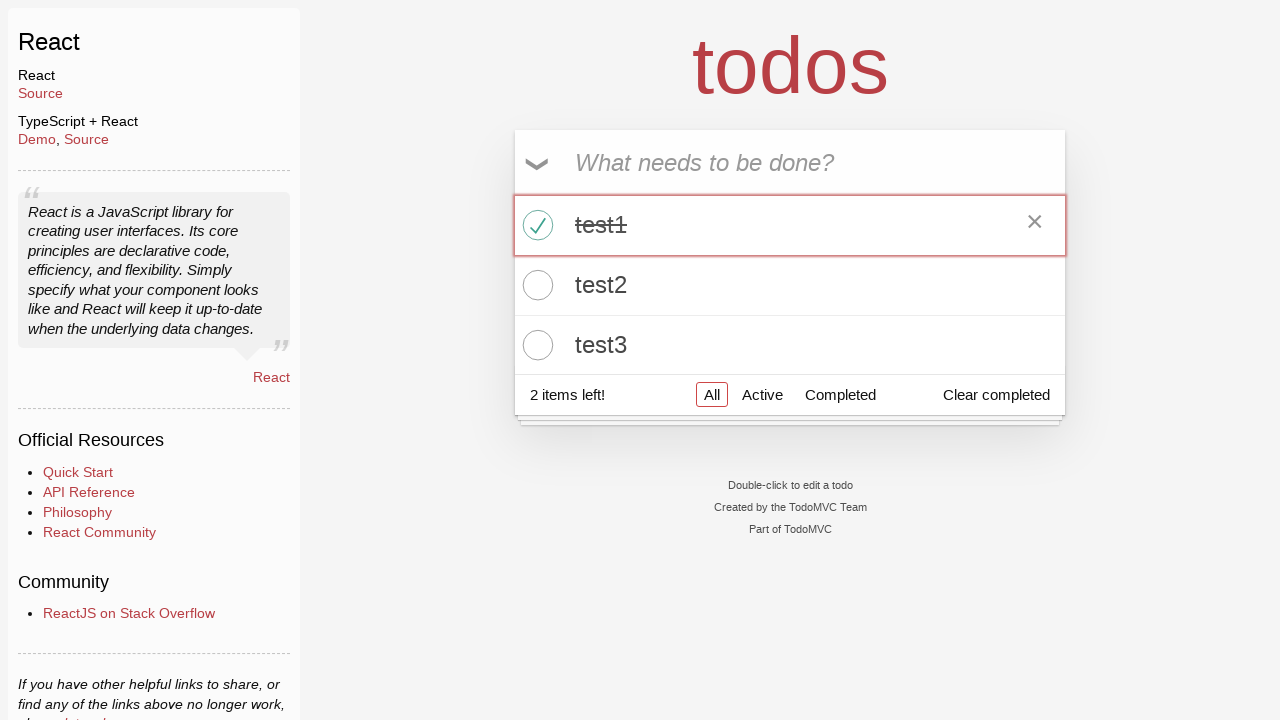

Clicked checkbox for todo item 2 at (535, 285) on .todo-list li .toggle >> nth=1
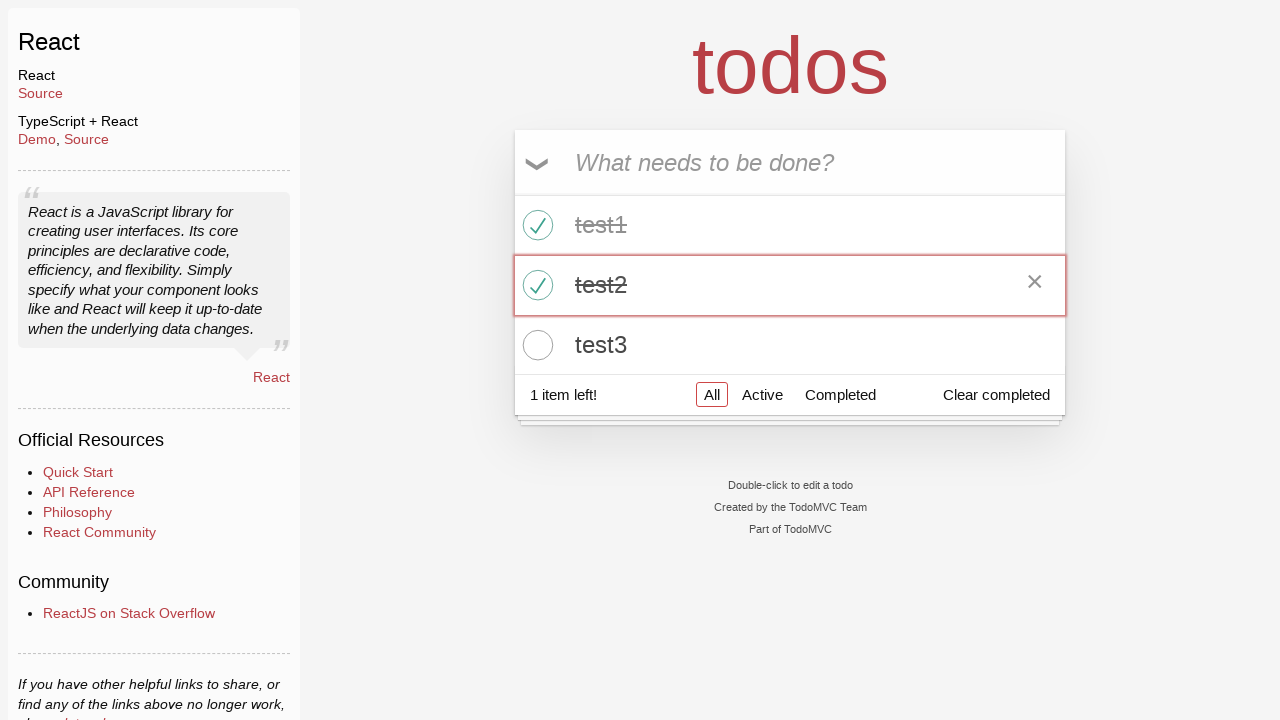

Clicked checkbox for todo item 3 at (535, 345) on .todo-list li .toggle >> nth=2
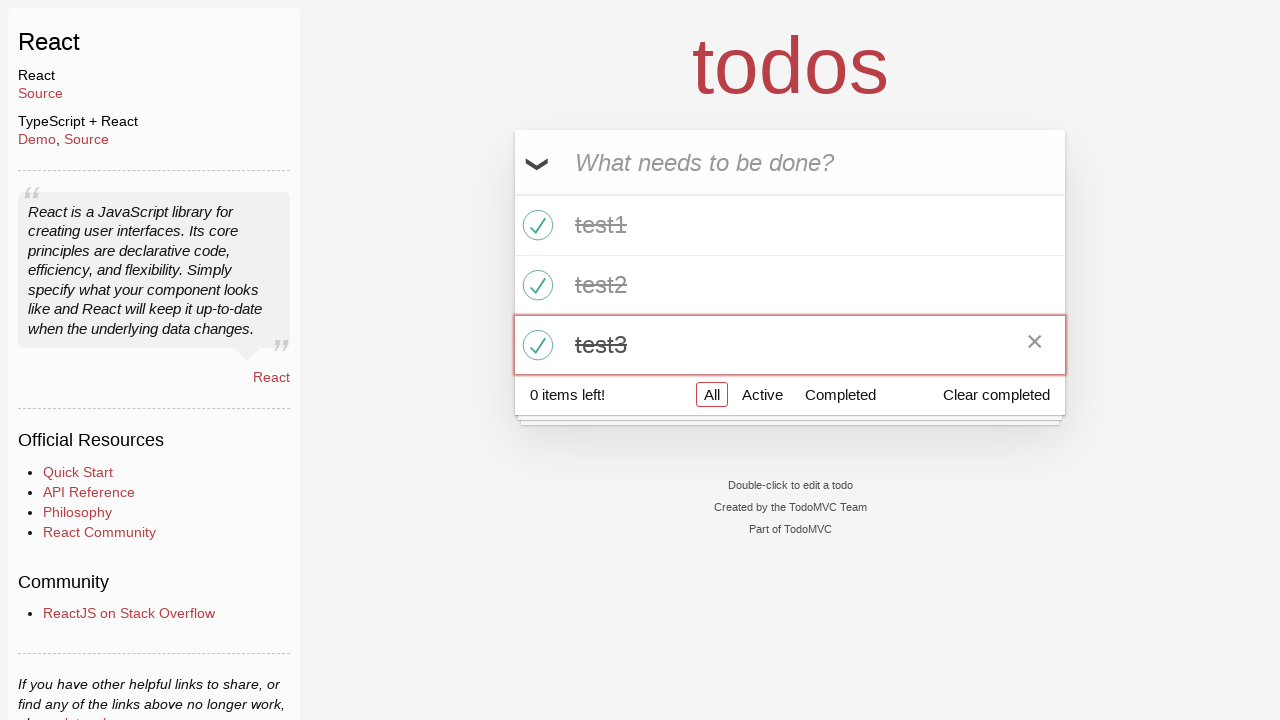

Verified all todo items are marked as completed
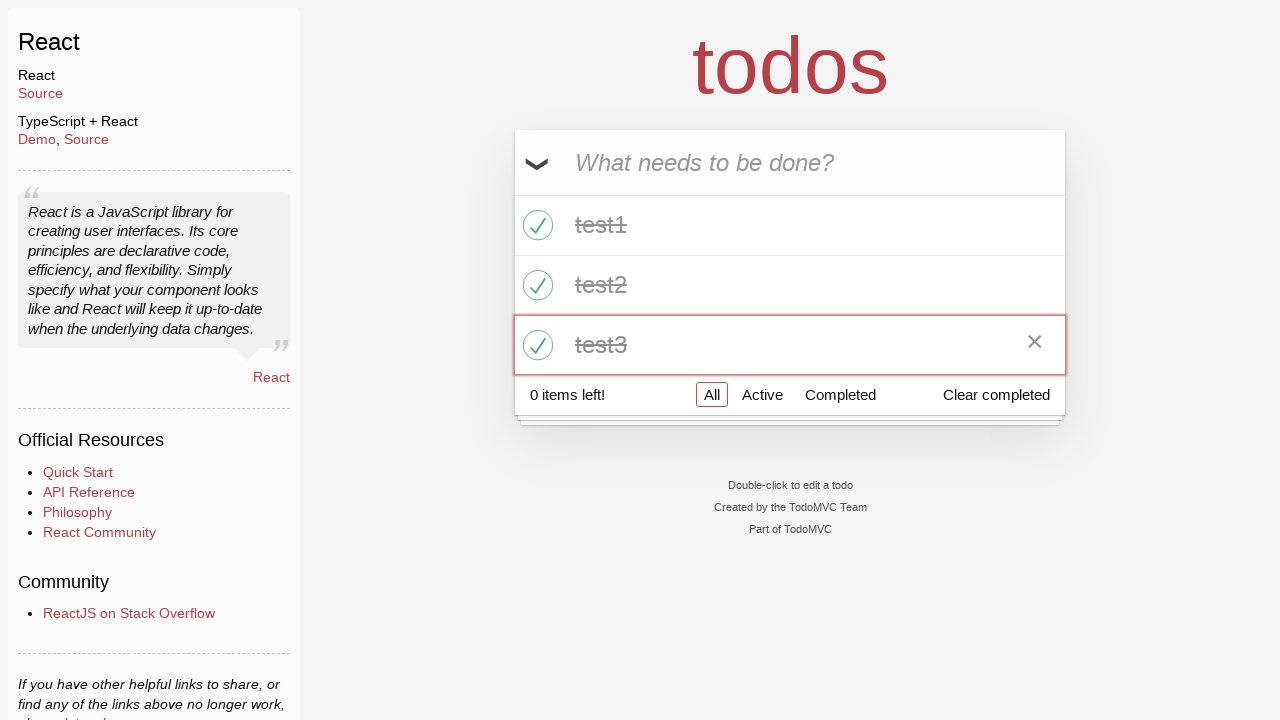

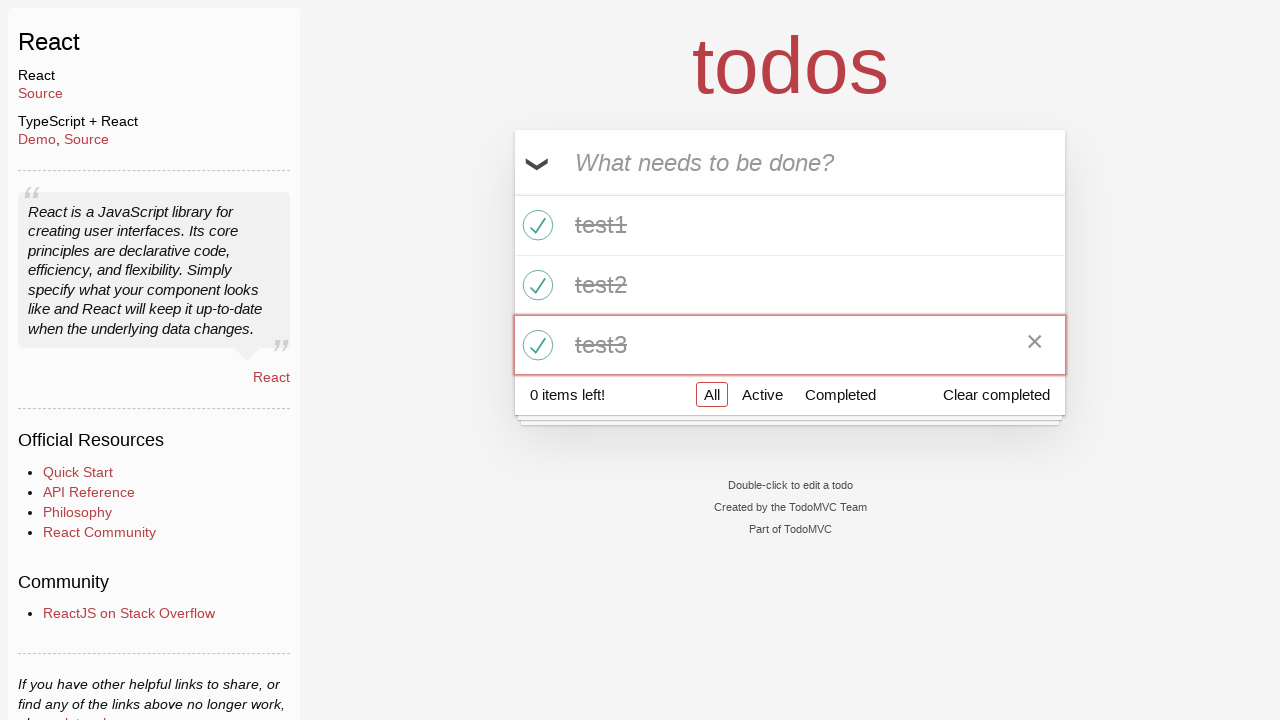